Navigates to OpenCart demo site and verifies the URL is correct

Starting URL: https://naveenautomationlabs.com/opencart/

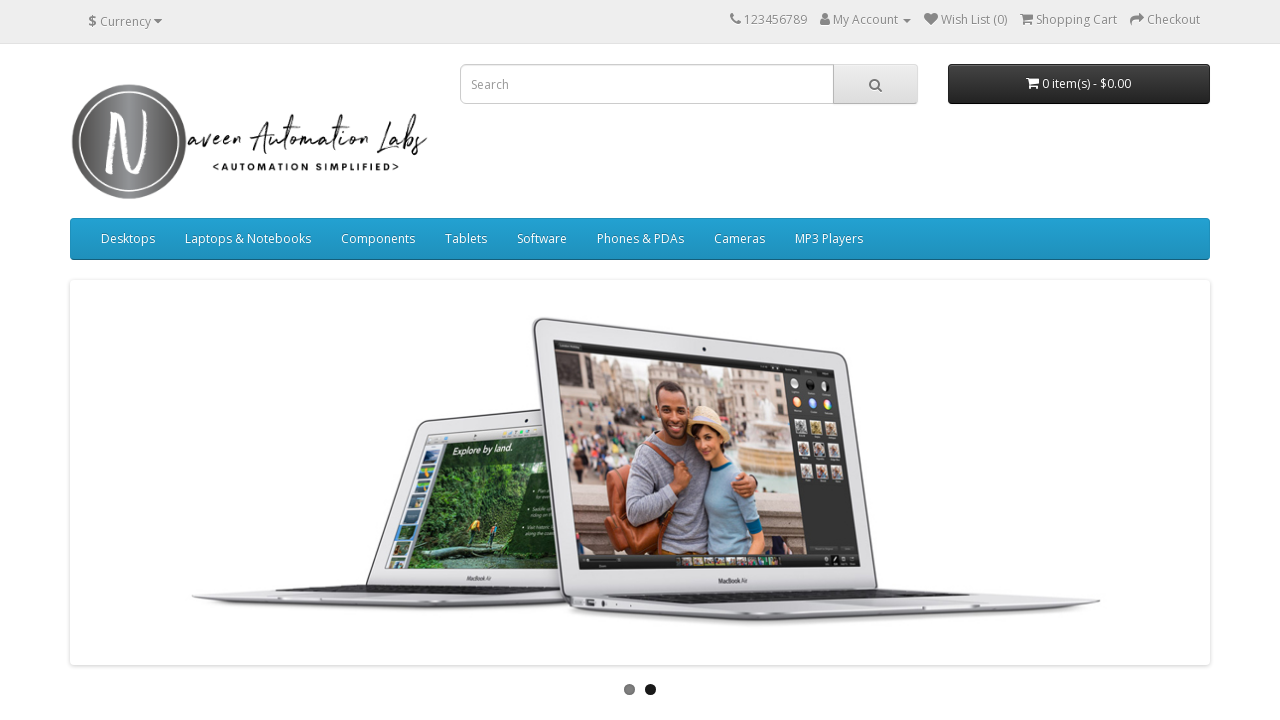

Waited for page to load (domcontentloaded)
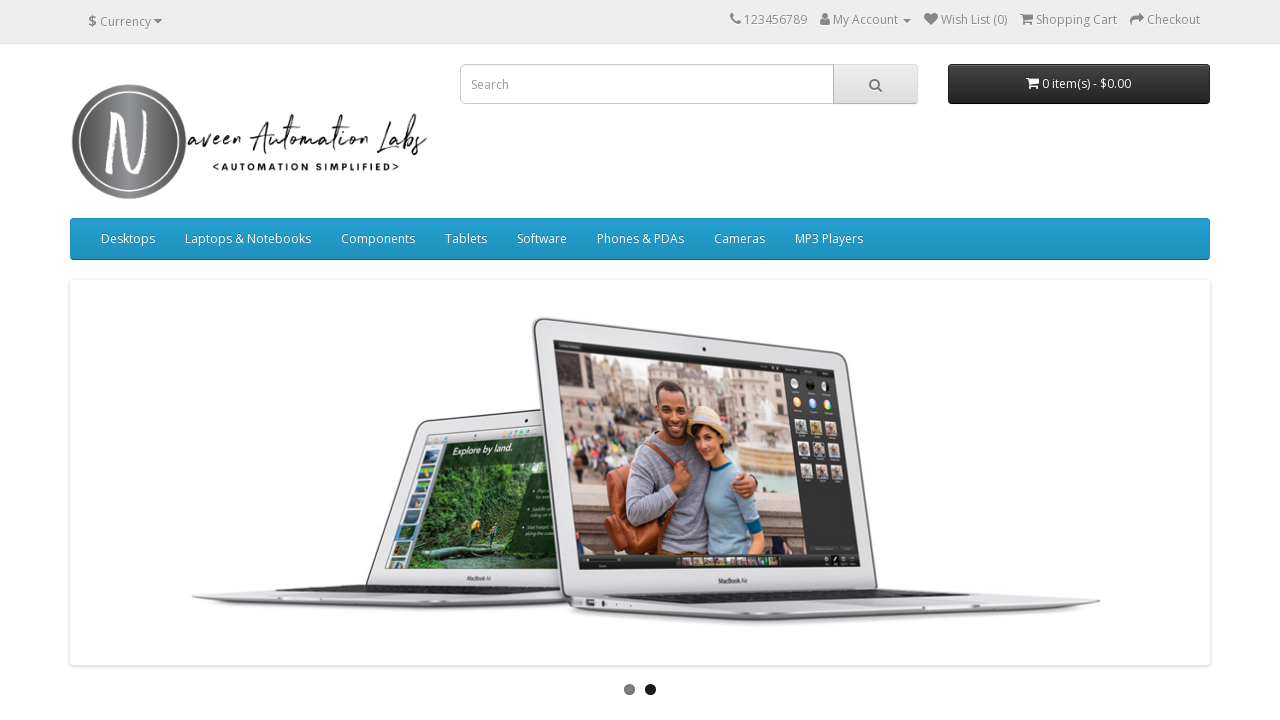

Retrieved current URL
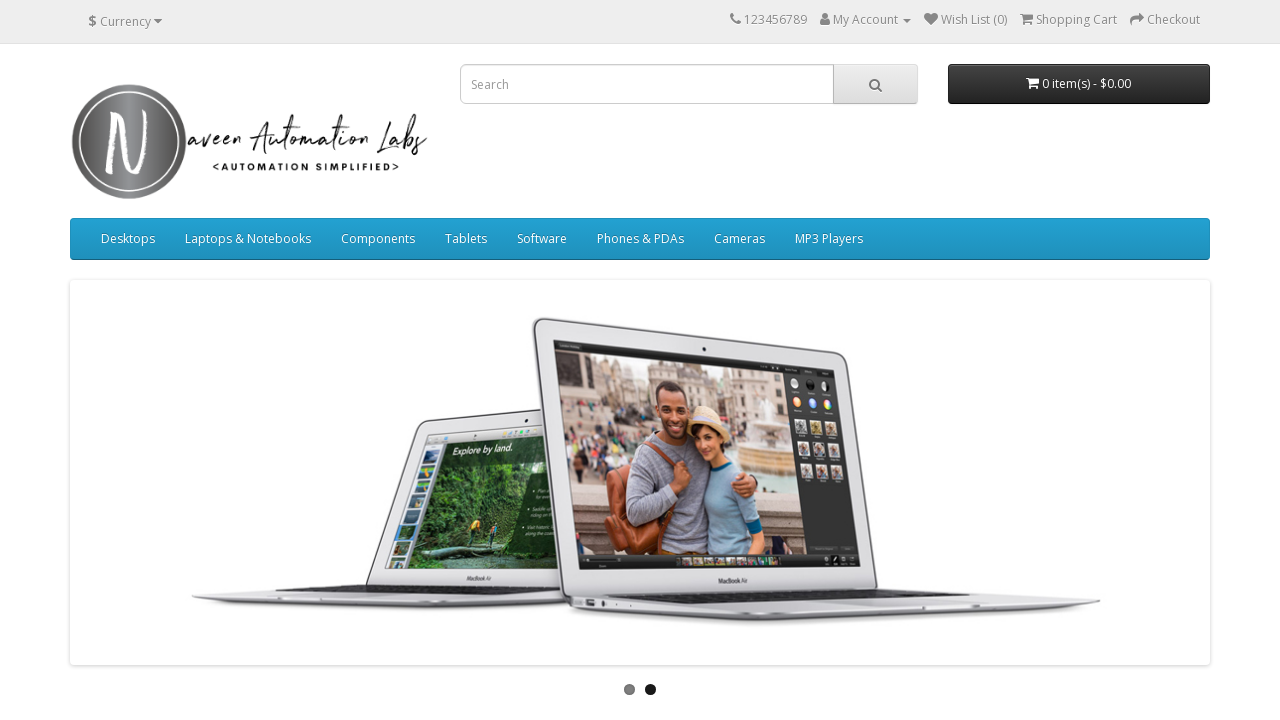

Verified URL contains 'naveenautomationlabs.com/opencart'
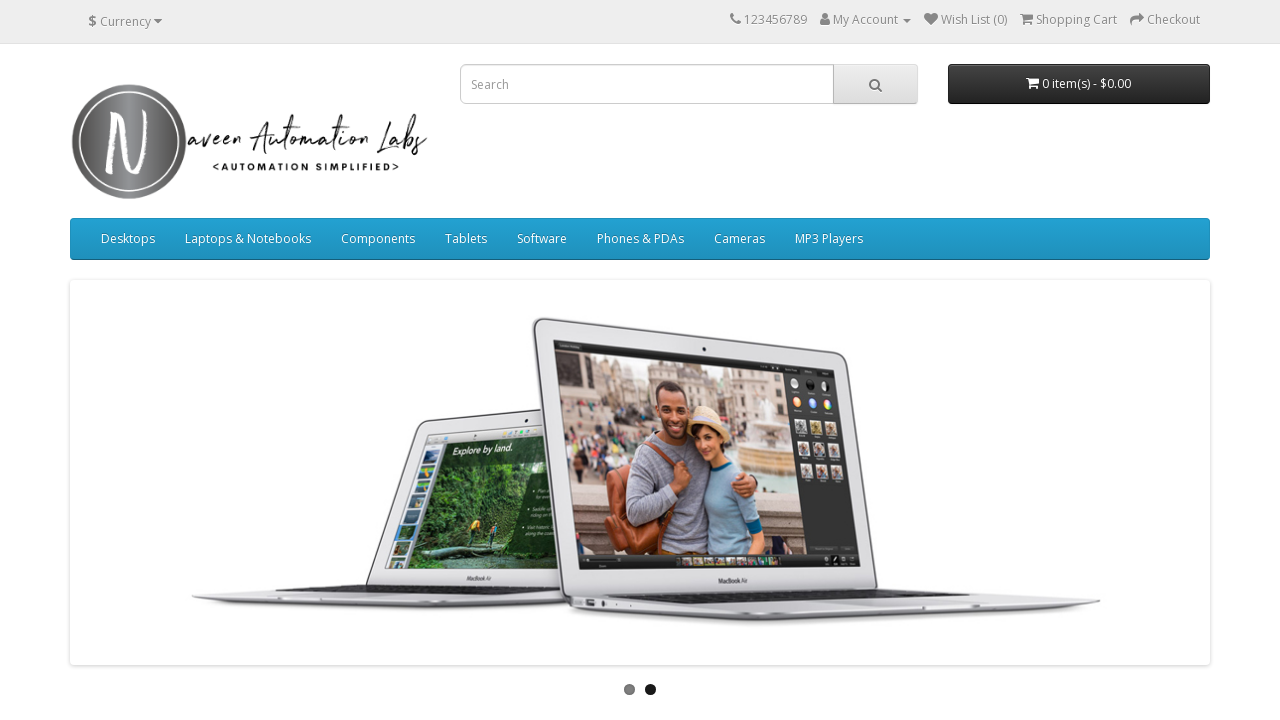

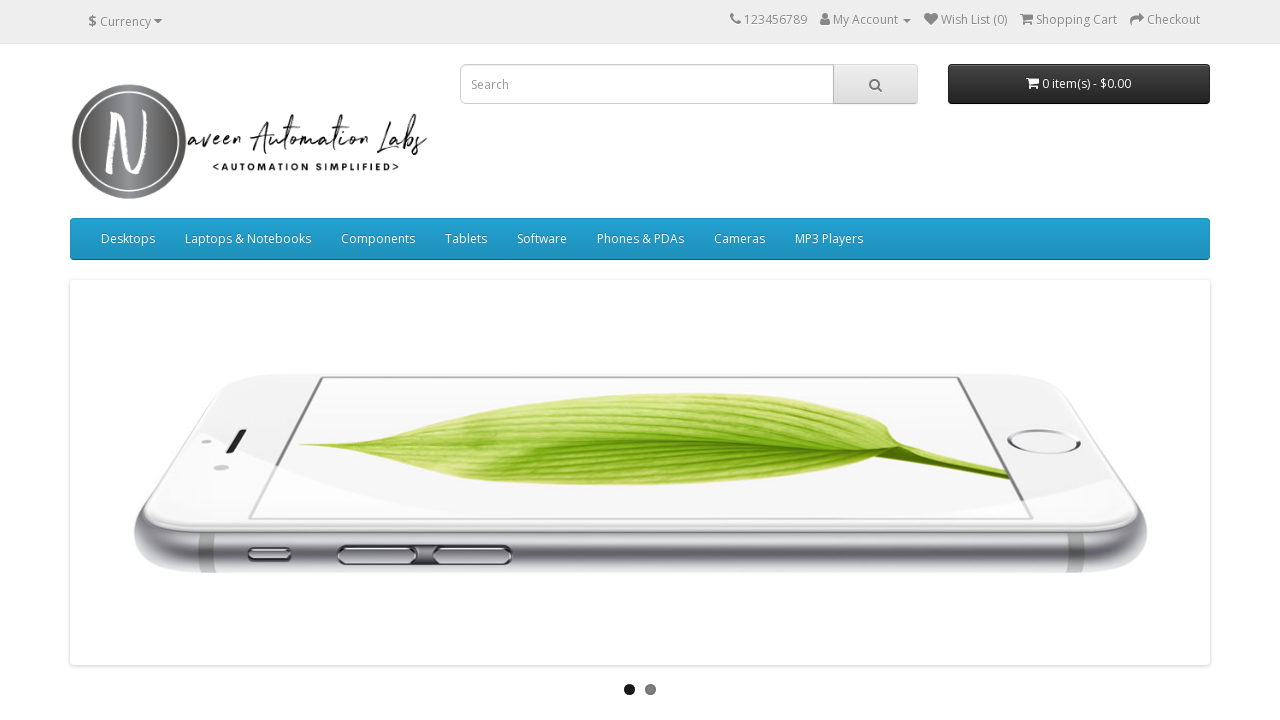